Tests clicking the Remove button on a dynamic controls page and verifies the checkbox is removed with the message "It's gone!"

Starting URL: https://the-internet.herokuapp.com/dynamic_controls

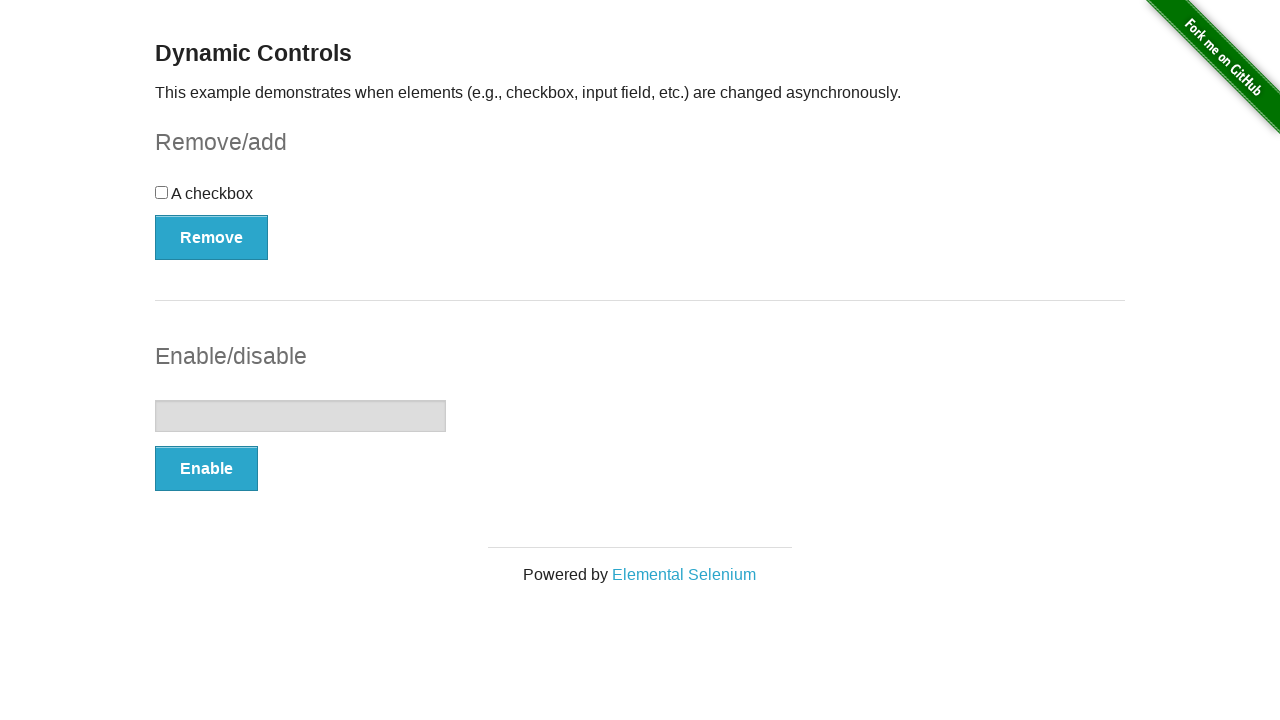

Clicked the Remove button at (212, 237) on button:has-text('Remove')
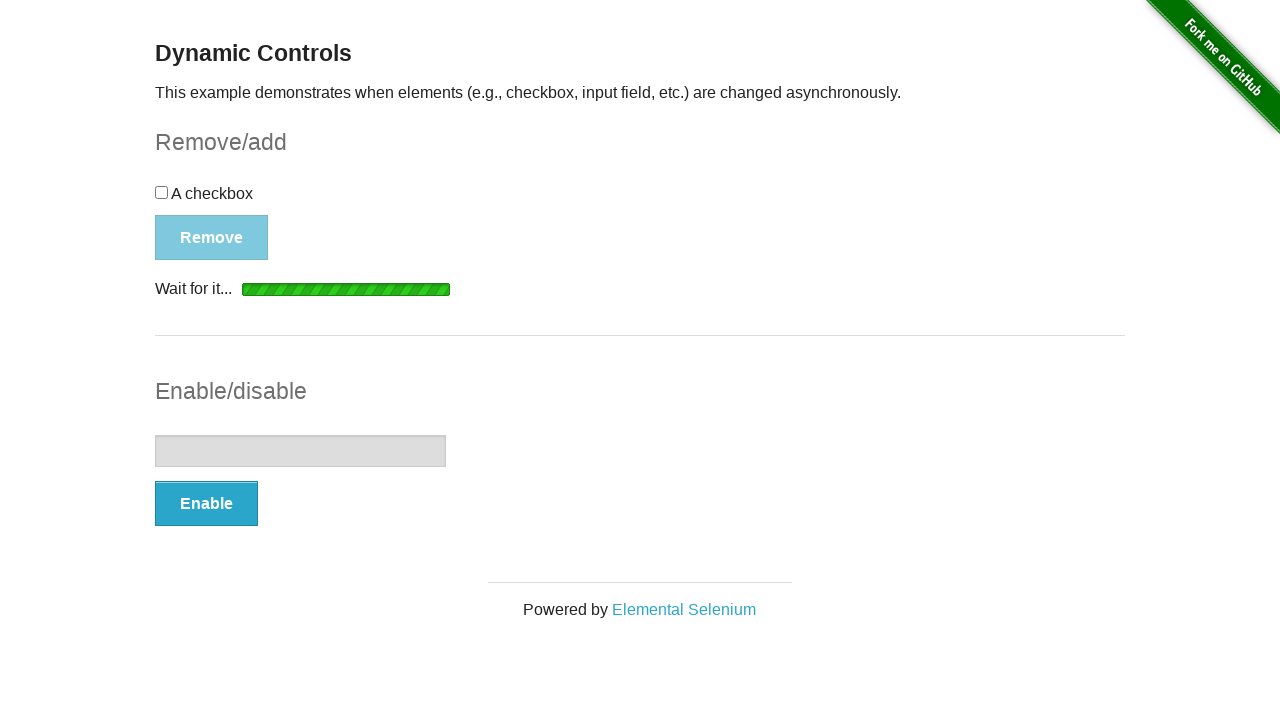

Waited for removal confirmation message to appear
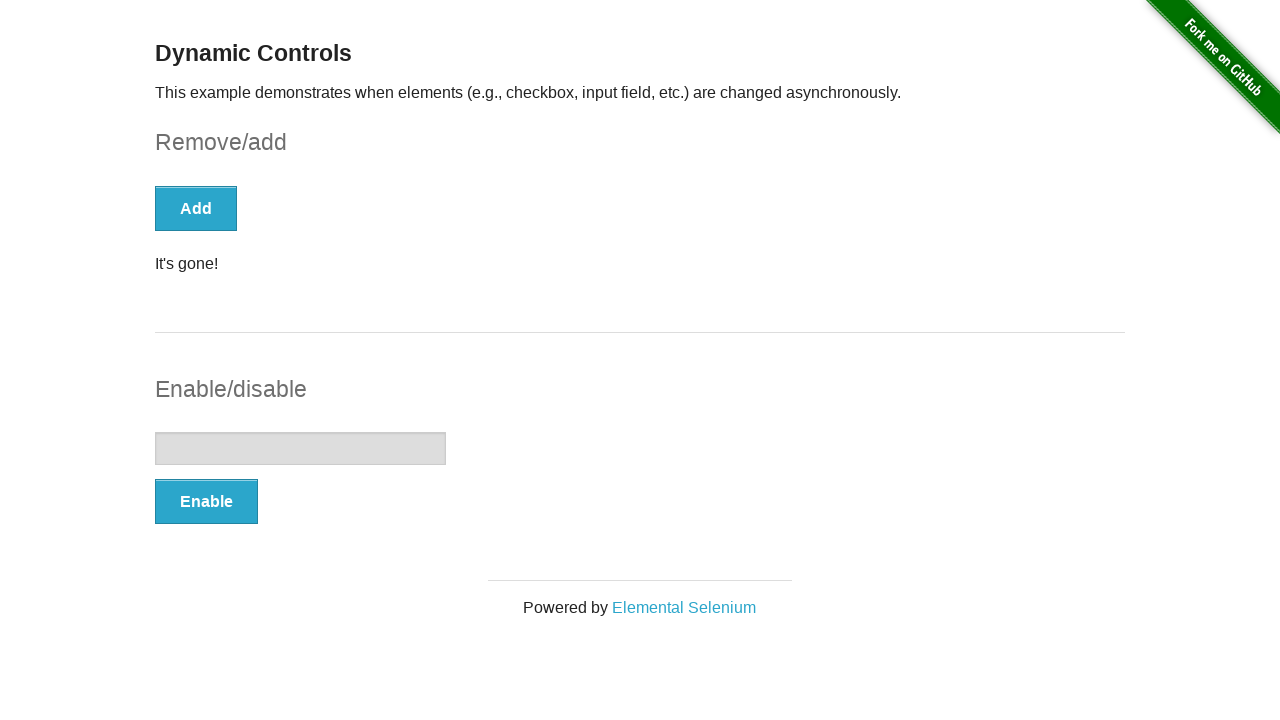

Located the message element
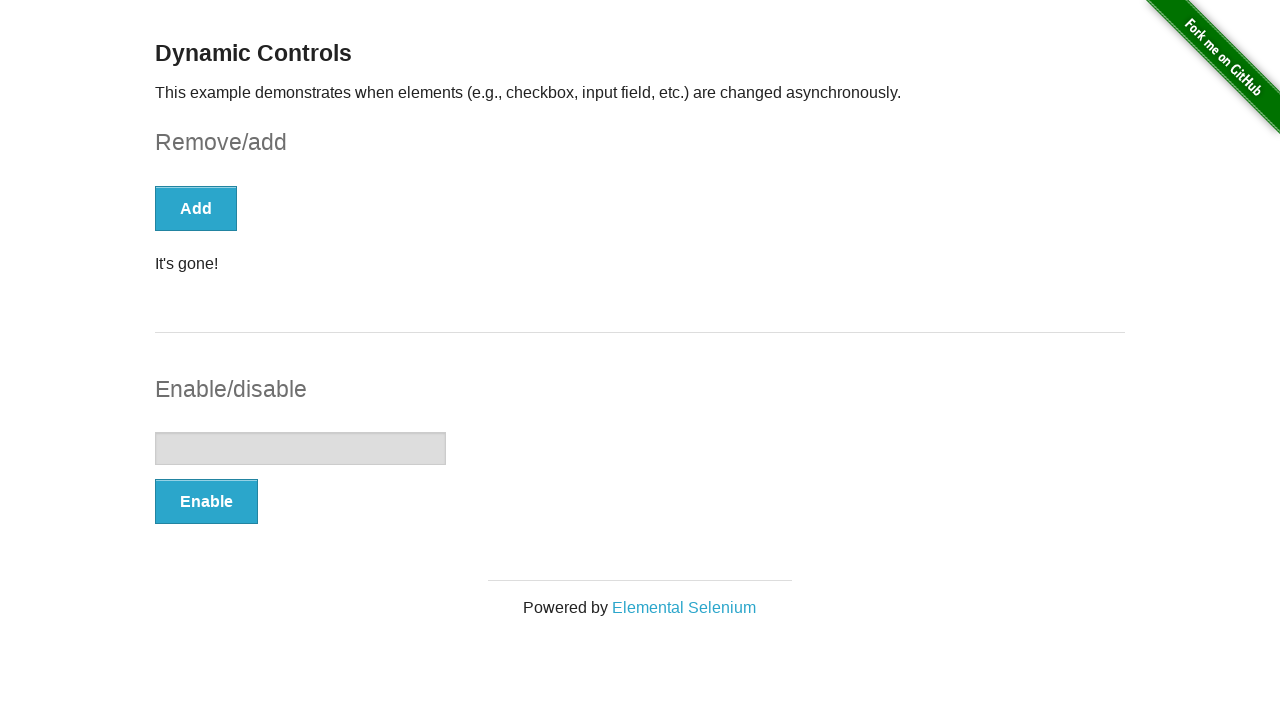

Verified message text is 'It's gone!'
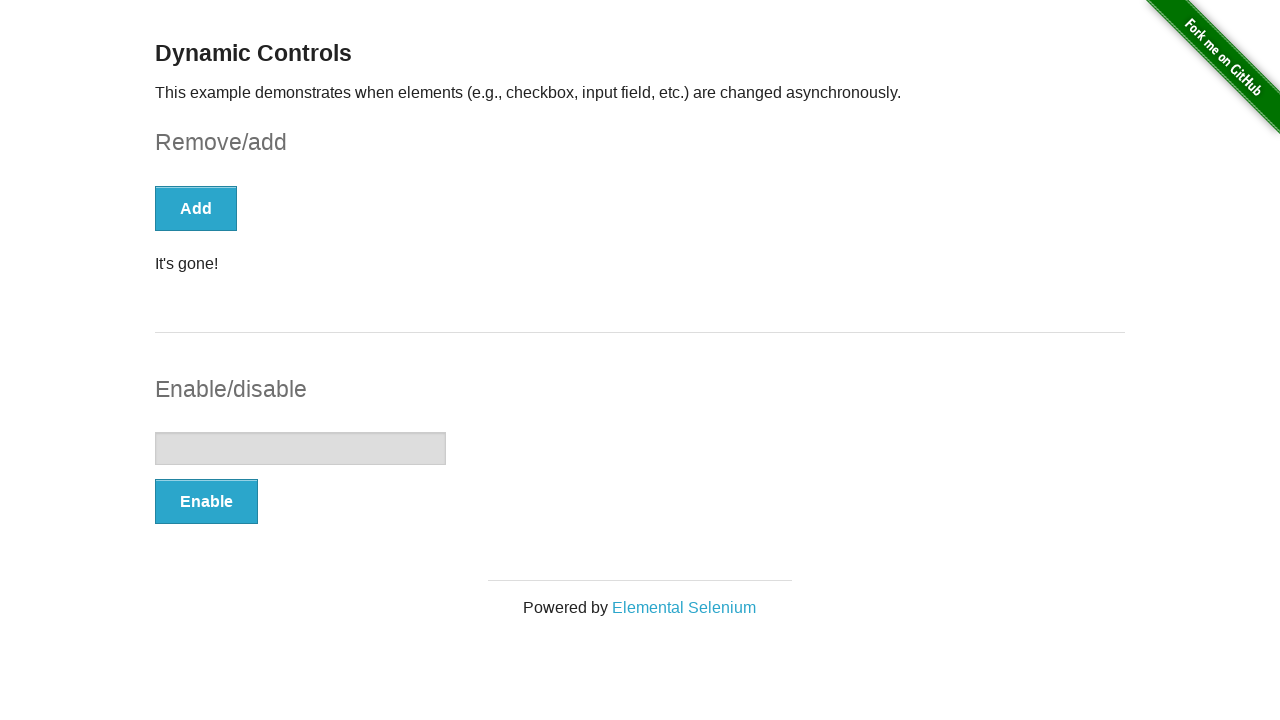

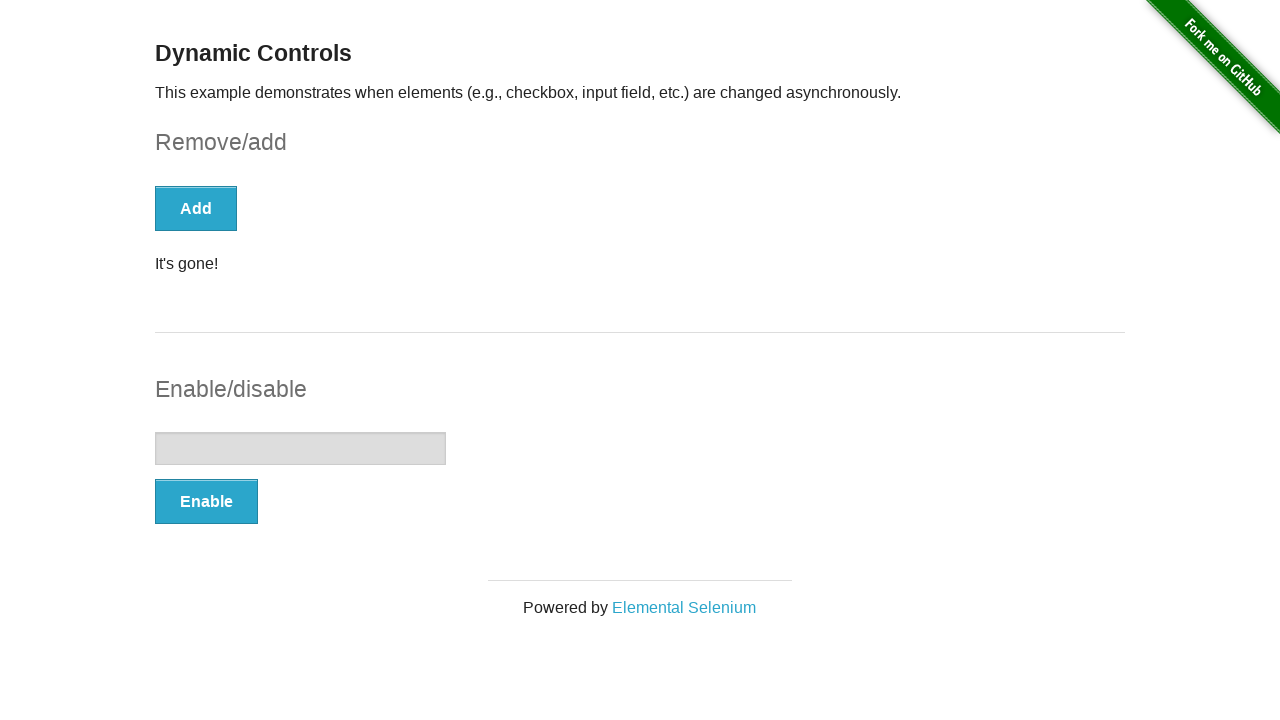